Tests drag and drop functionality on jQuery UI demo page by dragging an element and dropping it onto a target area

Starting URL: https://jqueryui.com/droppable/

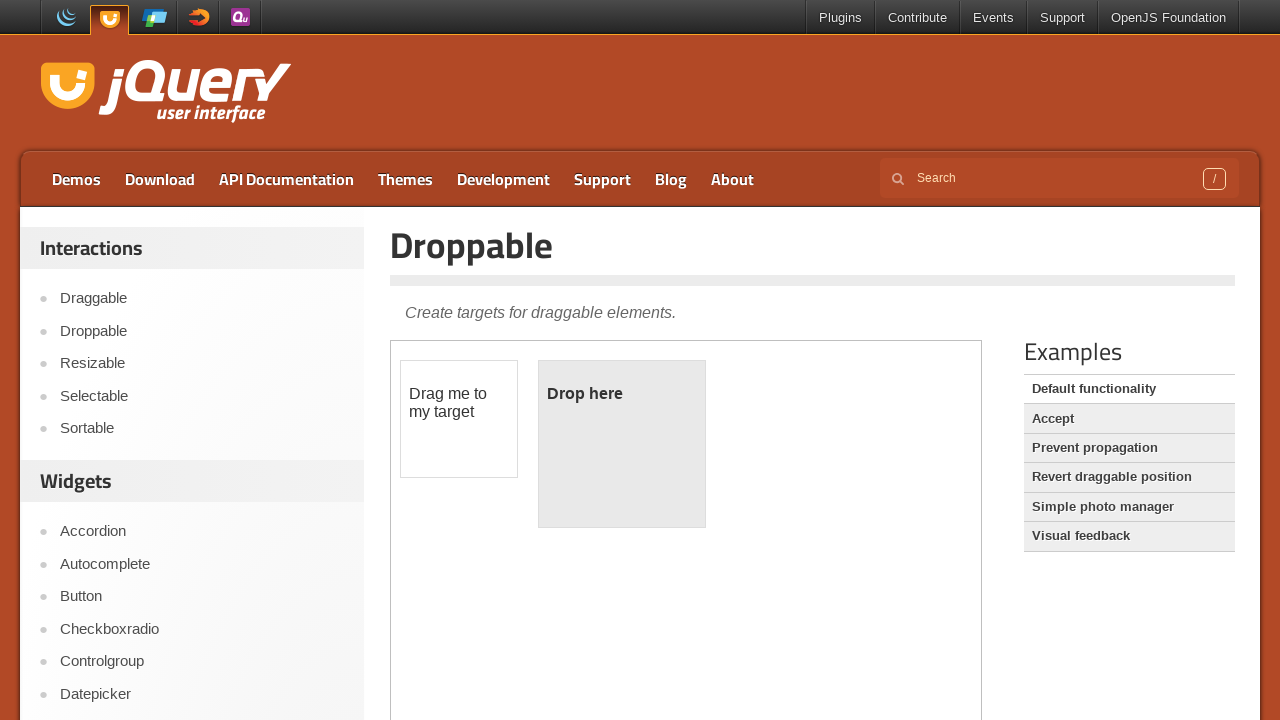

Located the demo iframe containing the drag and drop elements
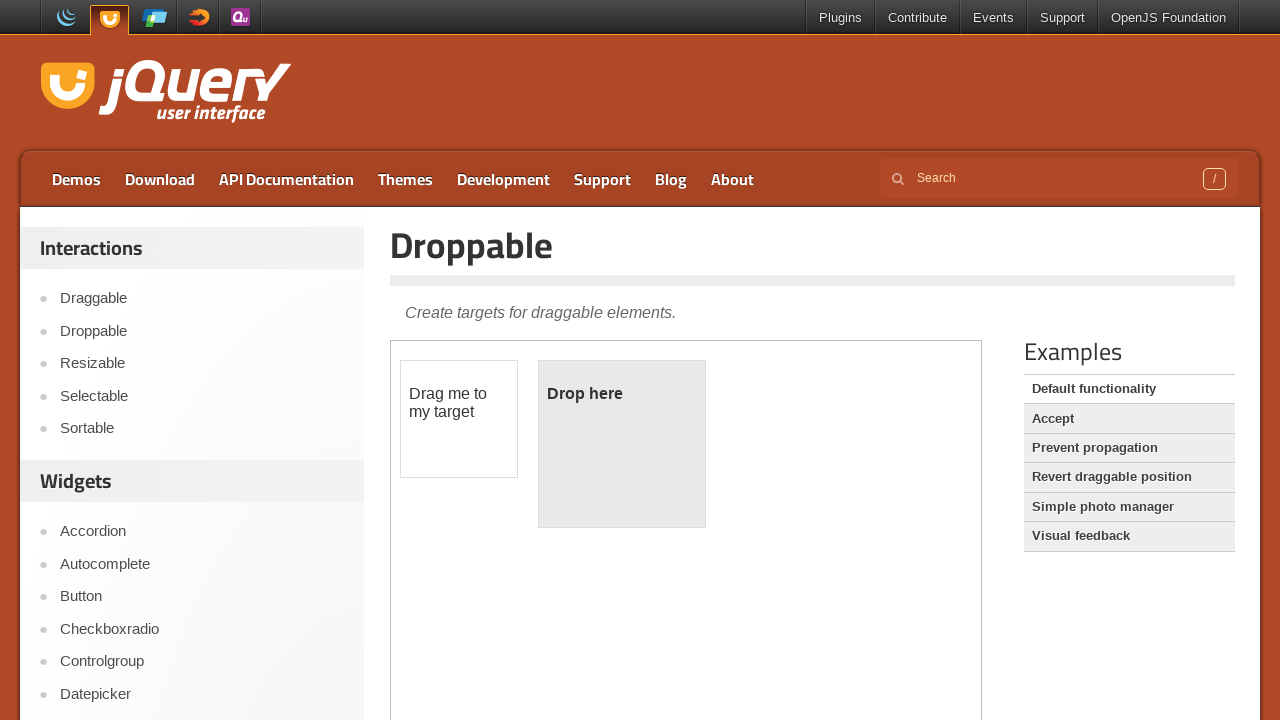

Located the draggable element
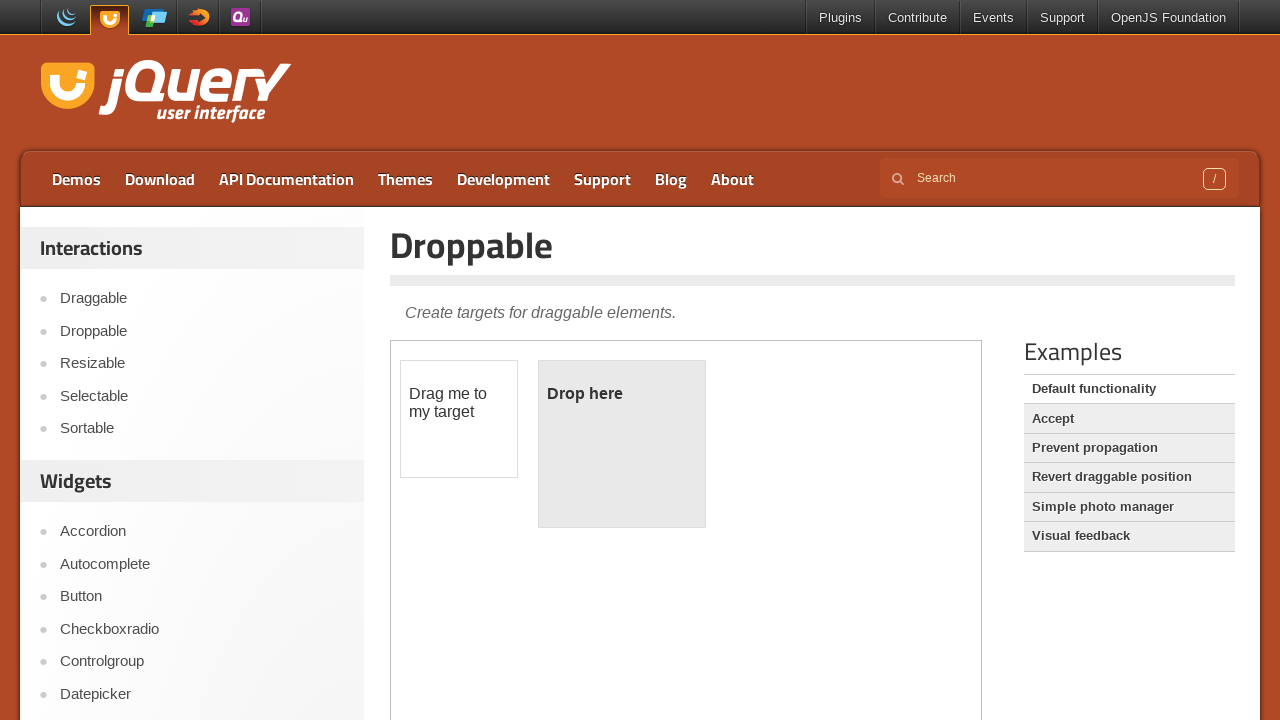

Located the droppable target area
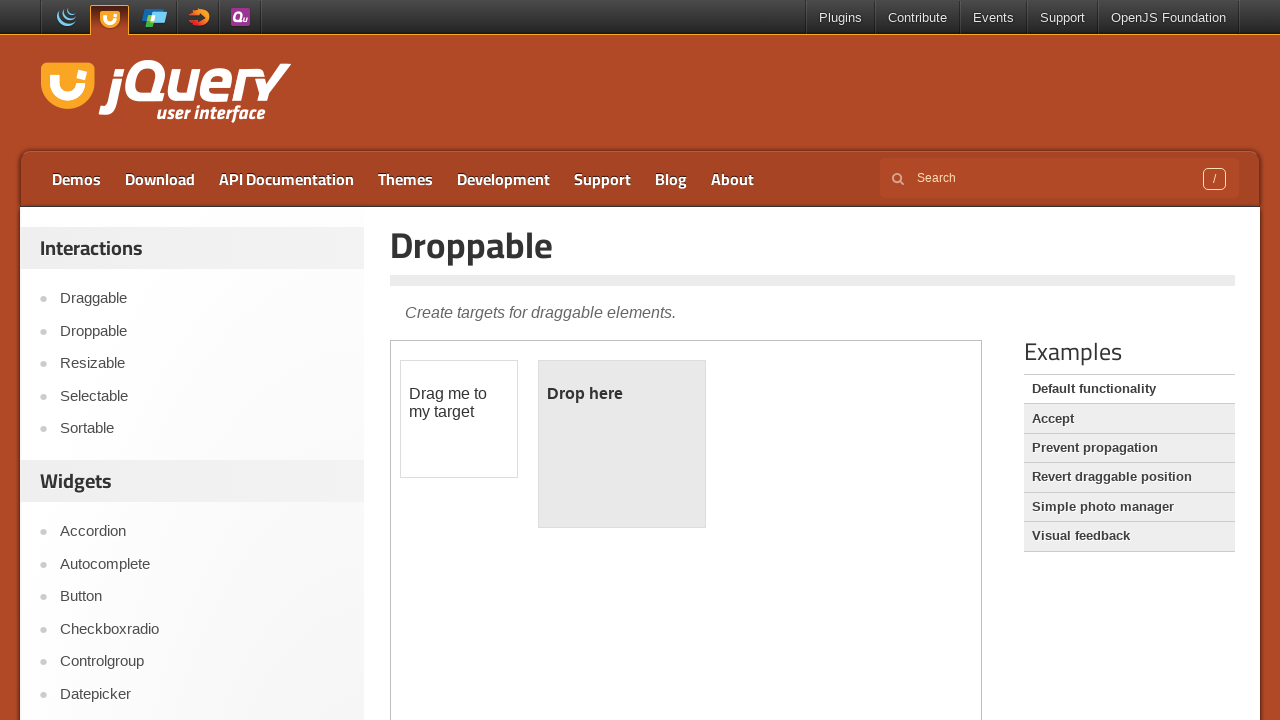

Dragged the element onto the droppable target area at (622, 444)
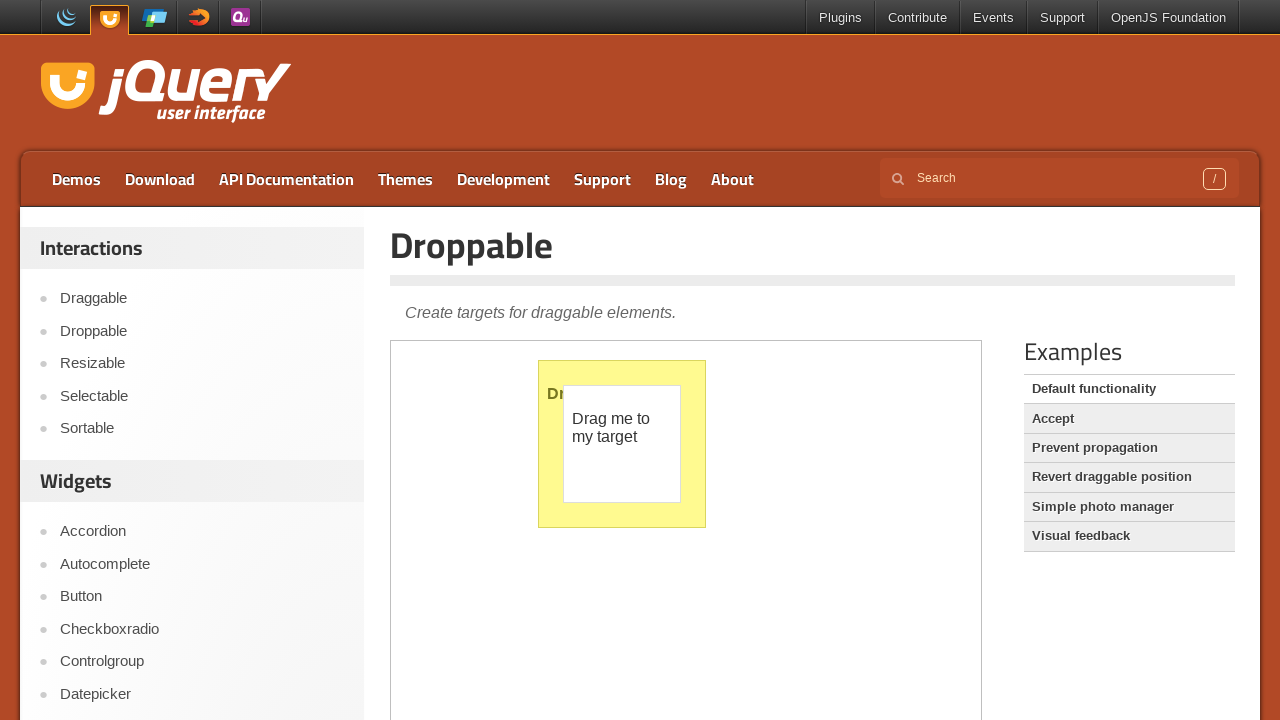

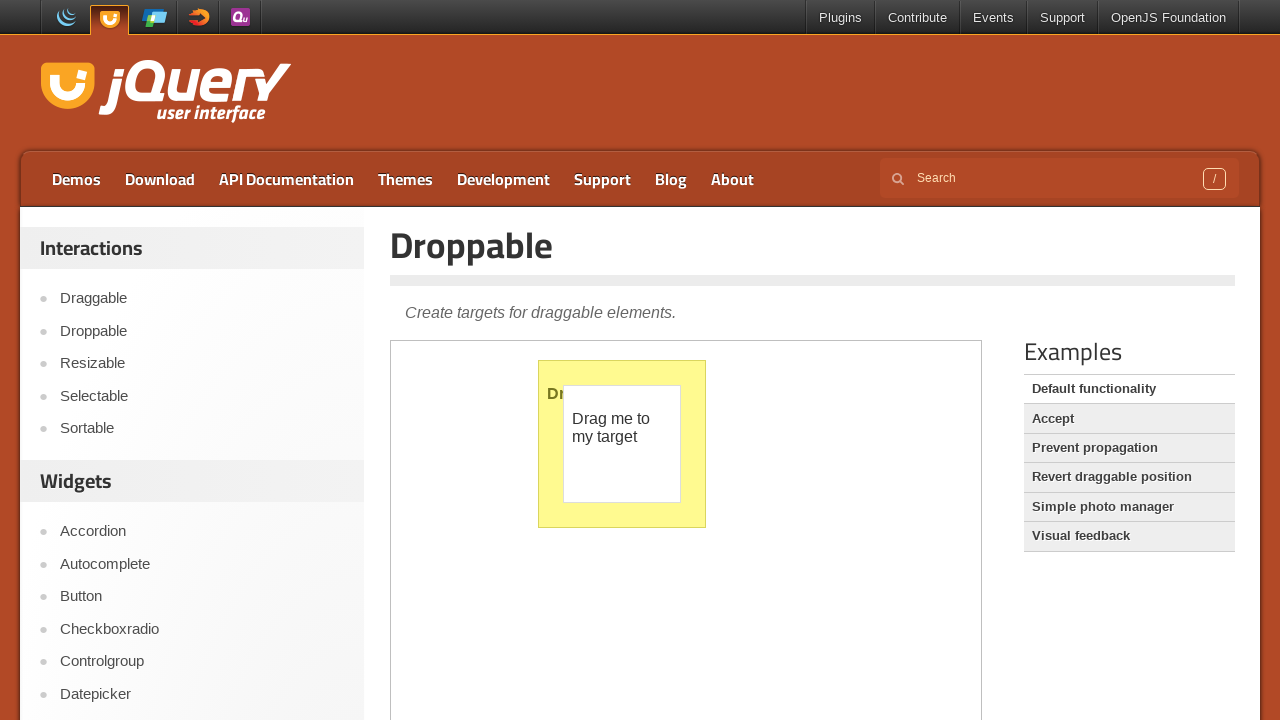